Tests the username generator functionality by clicking to auto-fill the form fields, enabling underscore and dot options, submitting the form, and waiting for generated usernames to appear.

Starting URL: https://www.name-generator.org.uk/username/

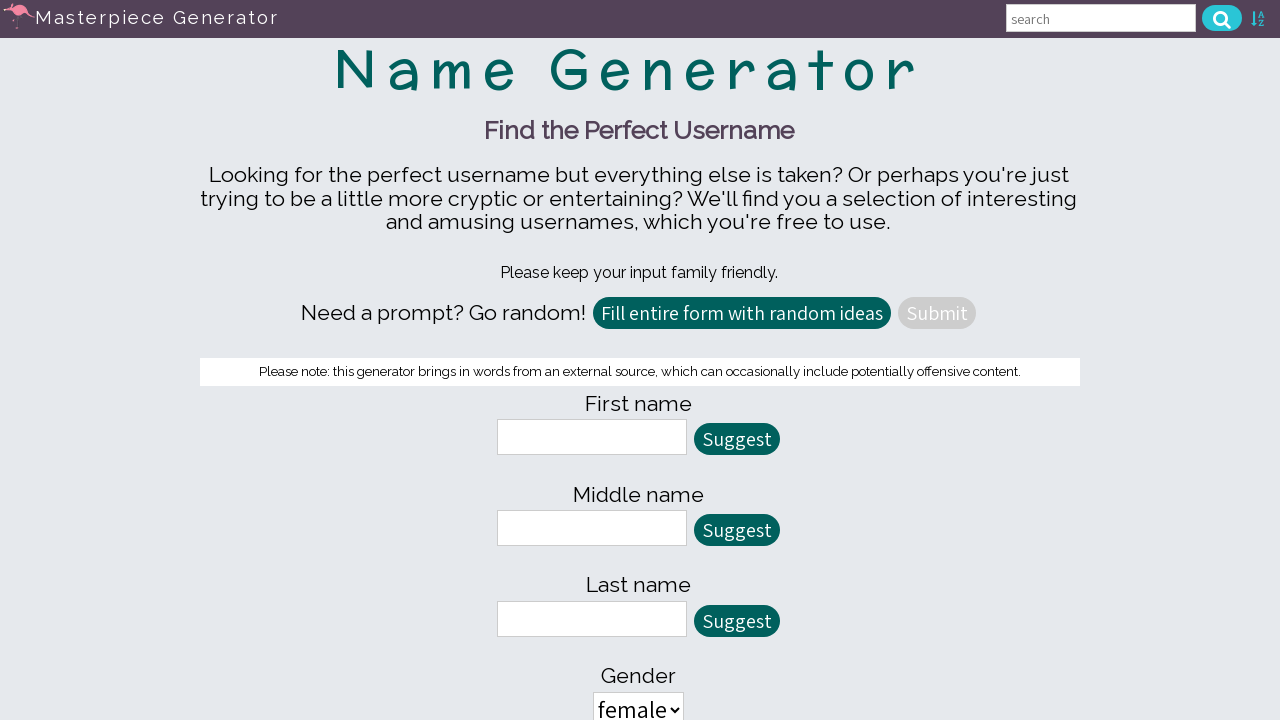

Clicked 'Fill All' button to auto-populate form fields at (742, 313) on #fill_all
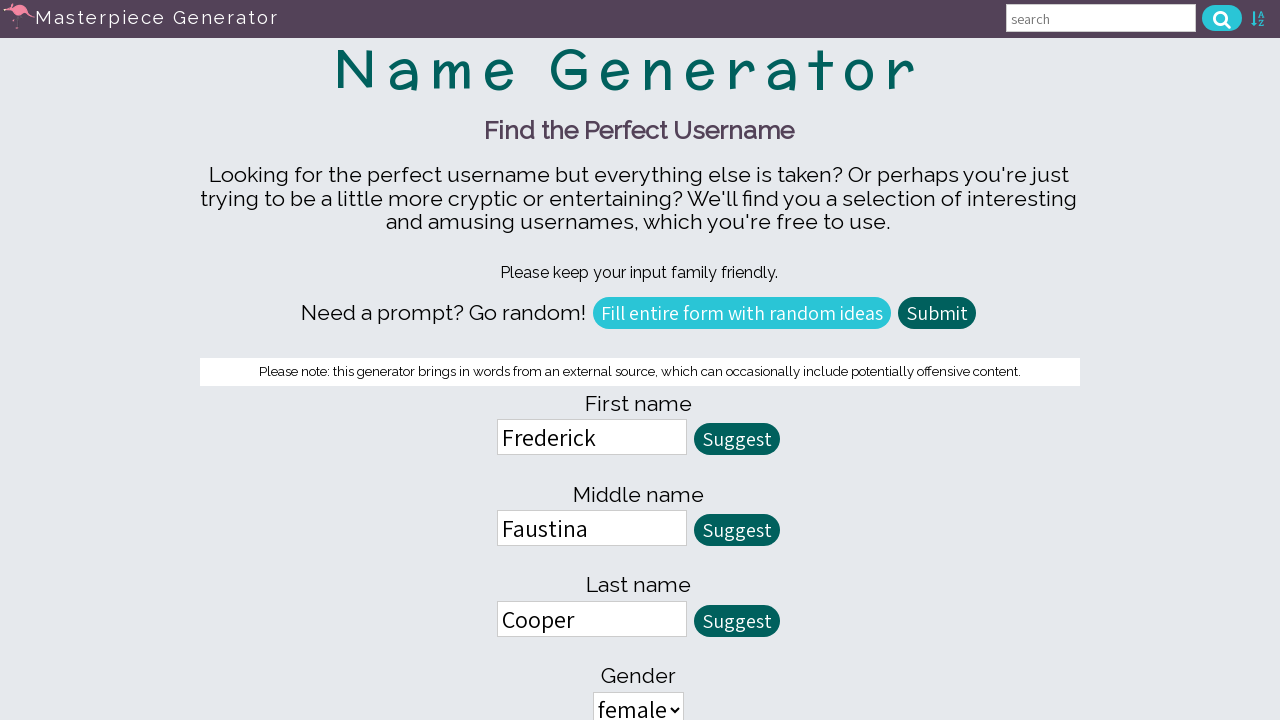

Allow underscores checkbox selector loaded
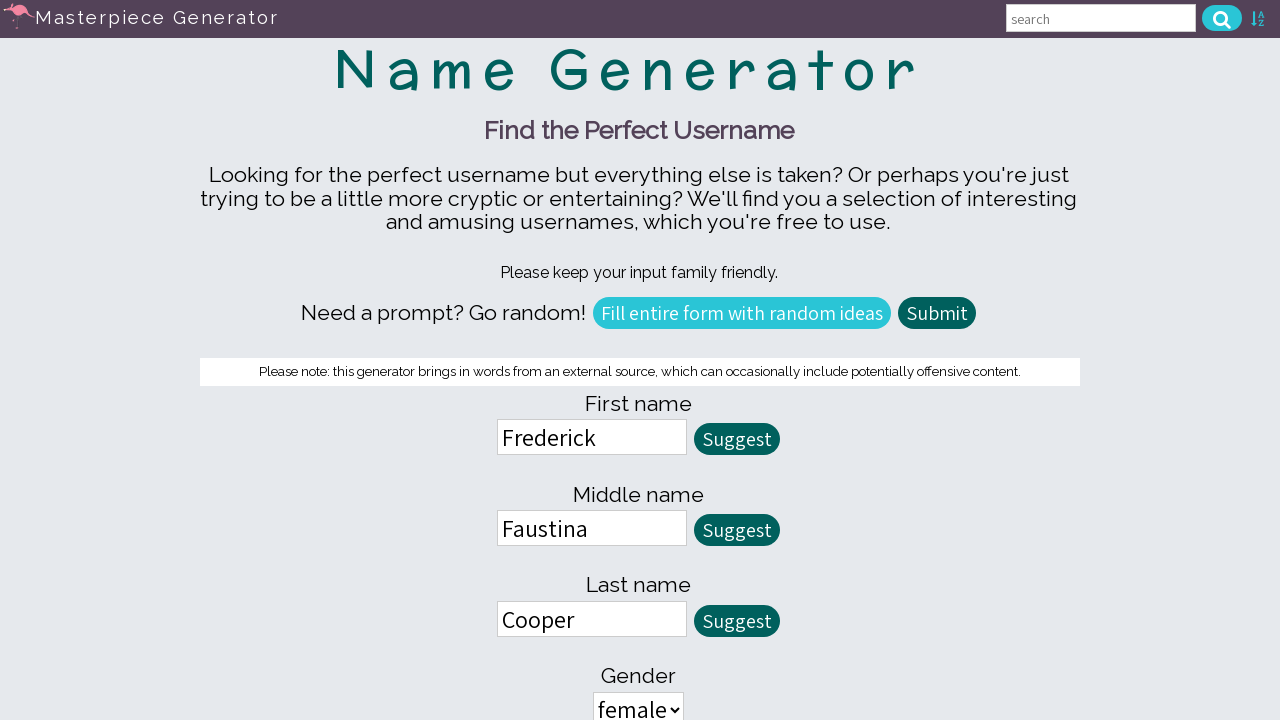

Clicked 'allow underscores' checkbox at (478, 361) on input[name='allow_underscores']
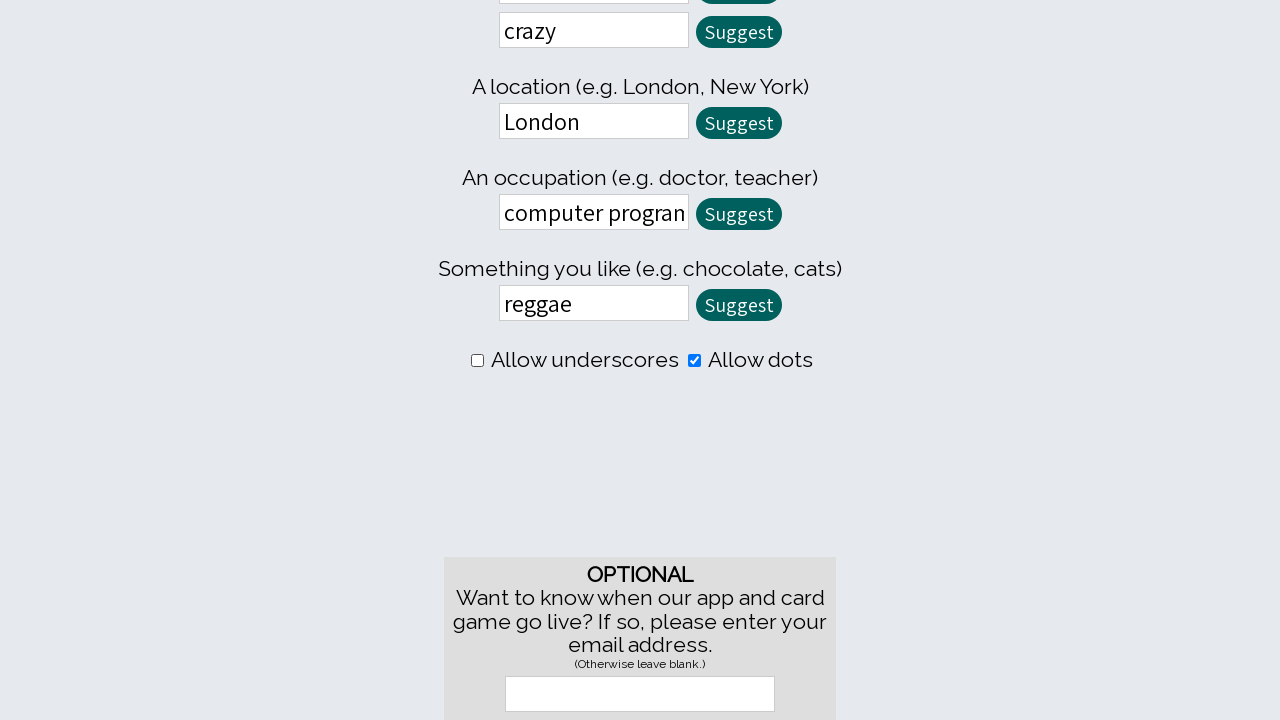

Allow dots checkbox selector loaded
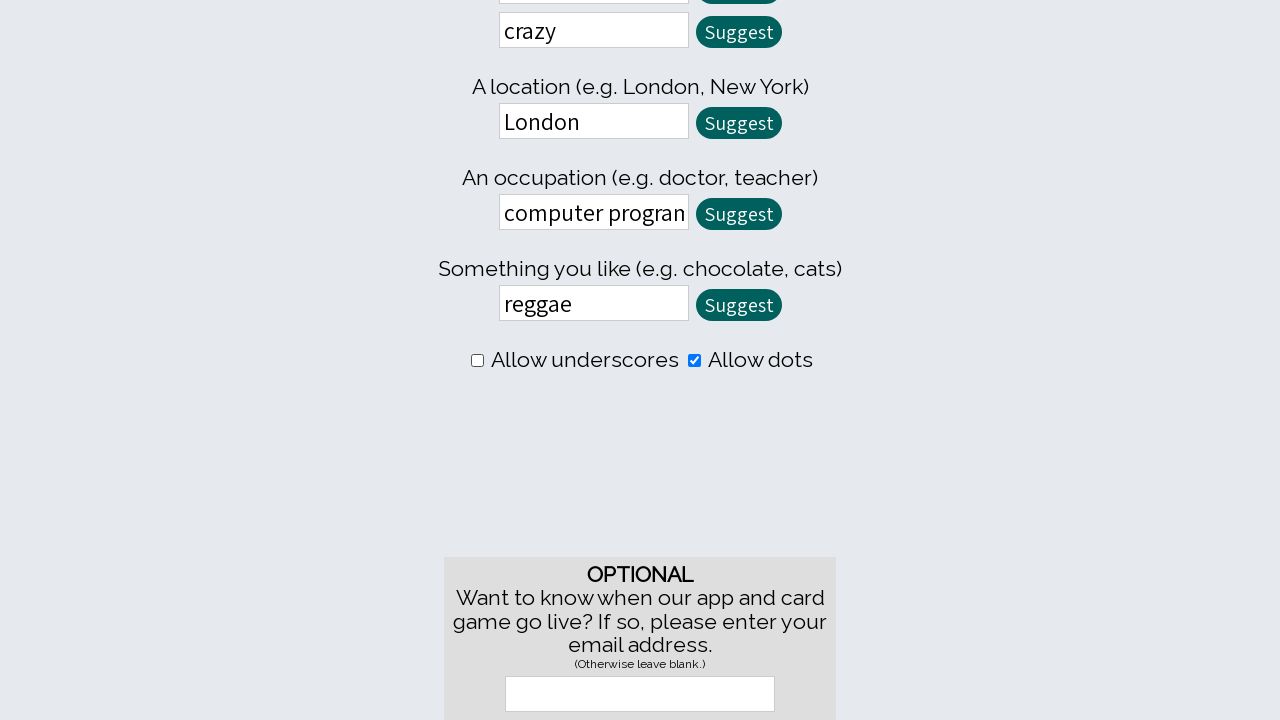

Clicked 'allow dots' checkbox at (694, 361) on input[name='allow_dots']
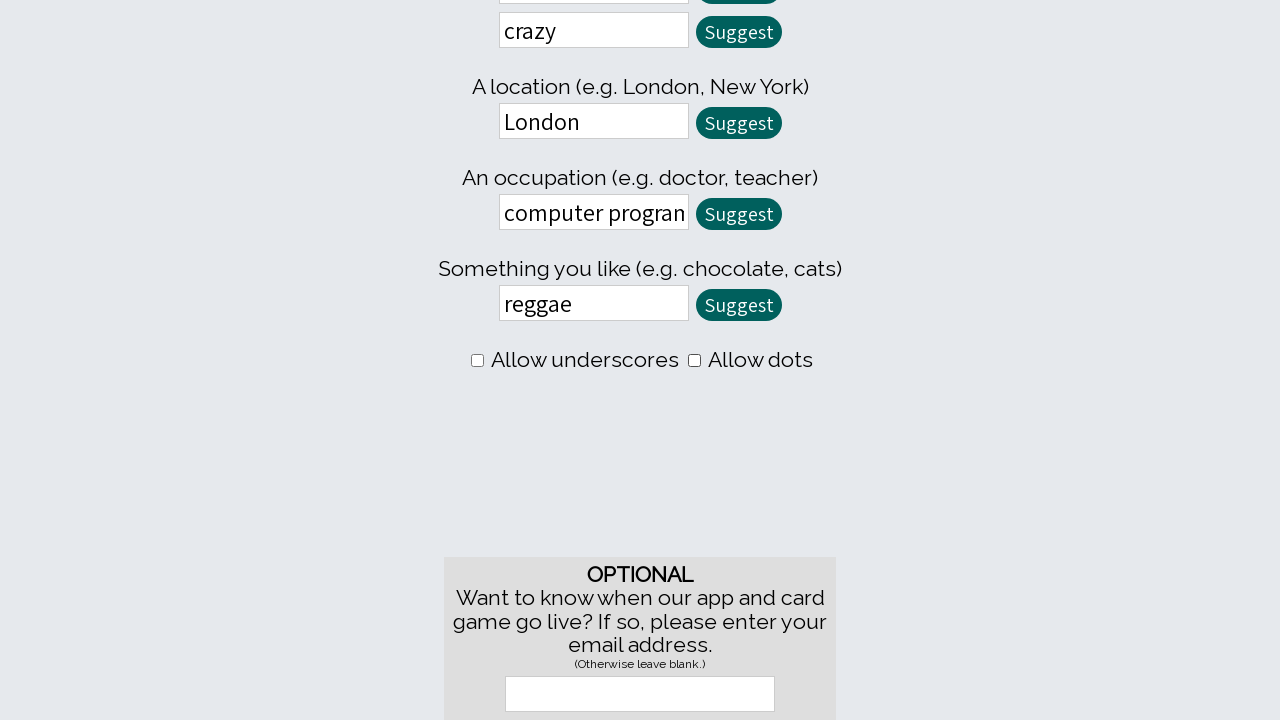

Clicked submit button to generate usernames at (937, 313) on #quick_submit
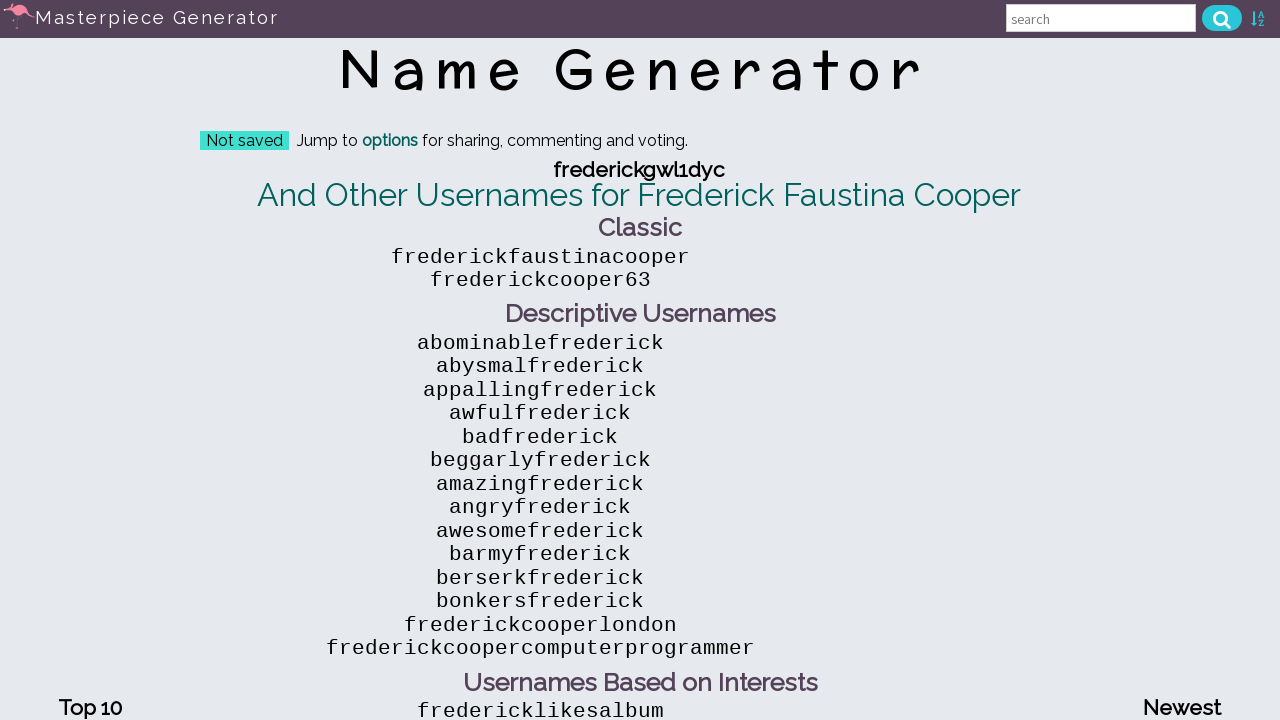

Generated usernames loaded in results section
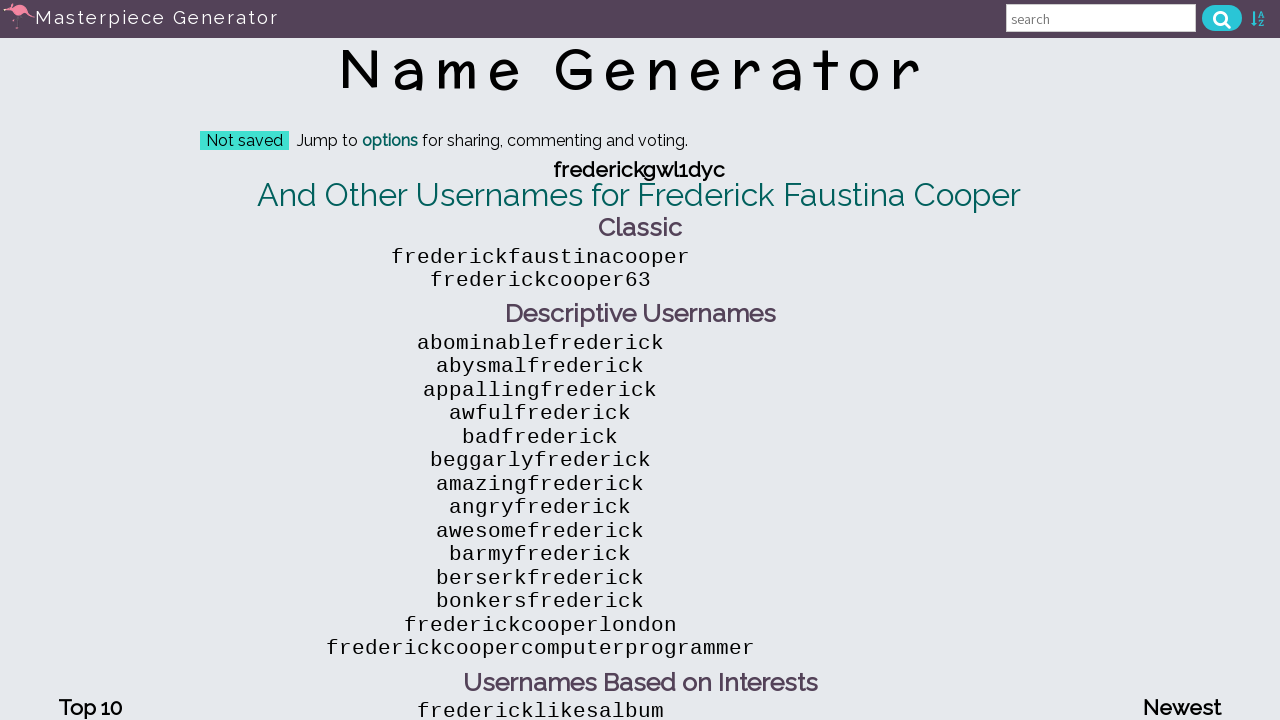

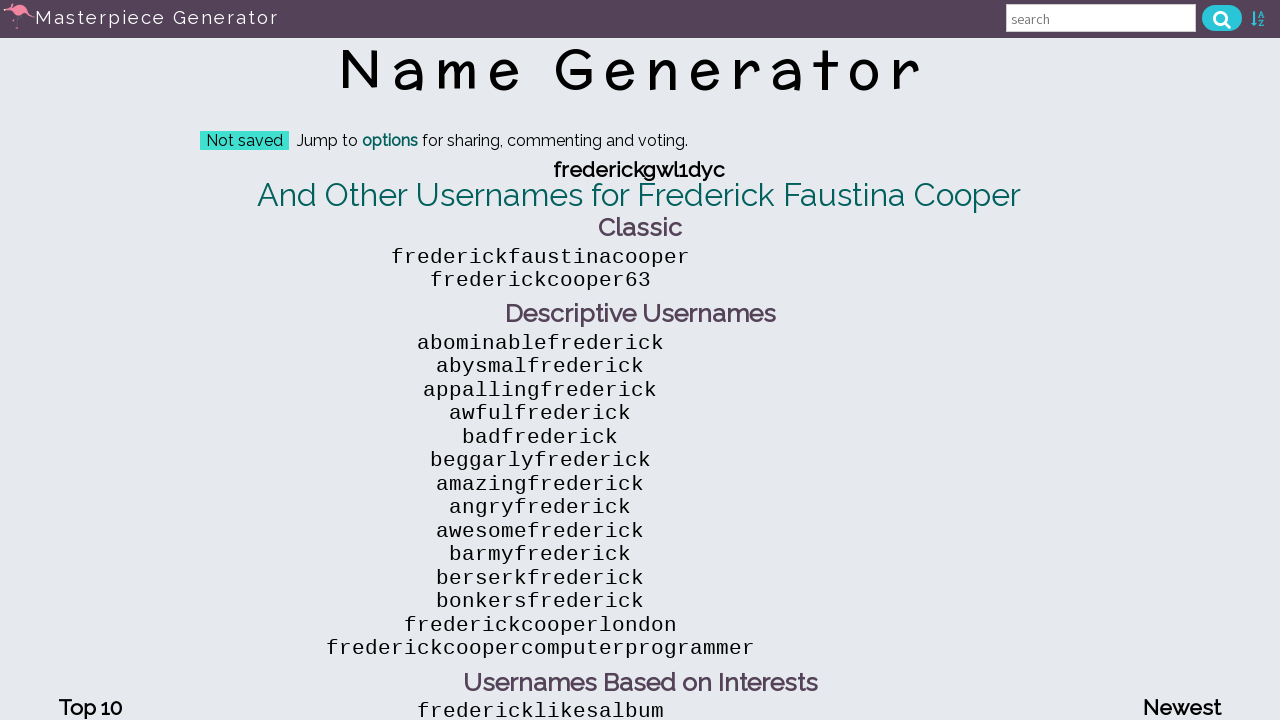